Tests the date picker functionality by filling required fields and setting different valid birth dates (January 1 2000, July 30 1998, February 29 2016).

Starting URL: https://demoqa.com/automation-practice-form

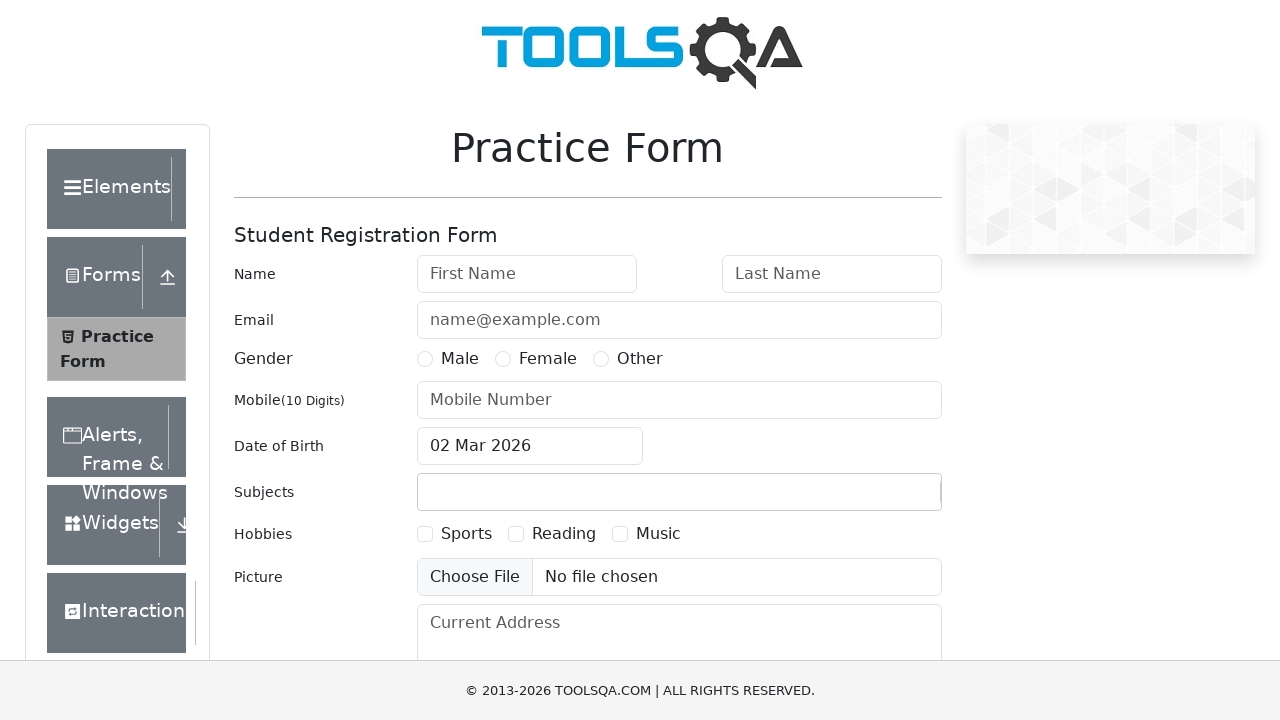

Filled first name with 'David' on #firstName
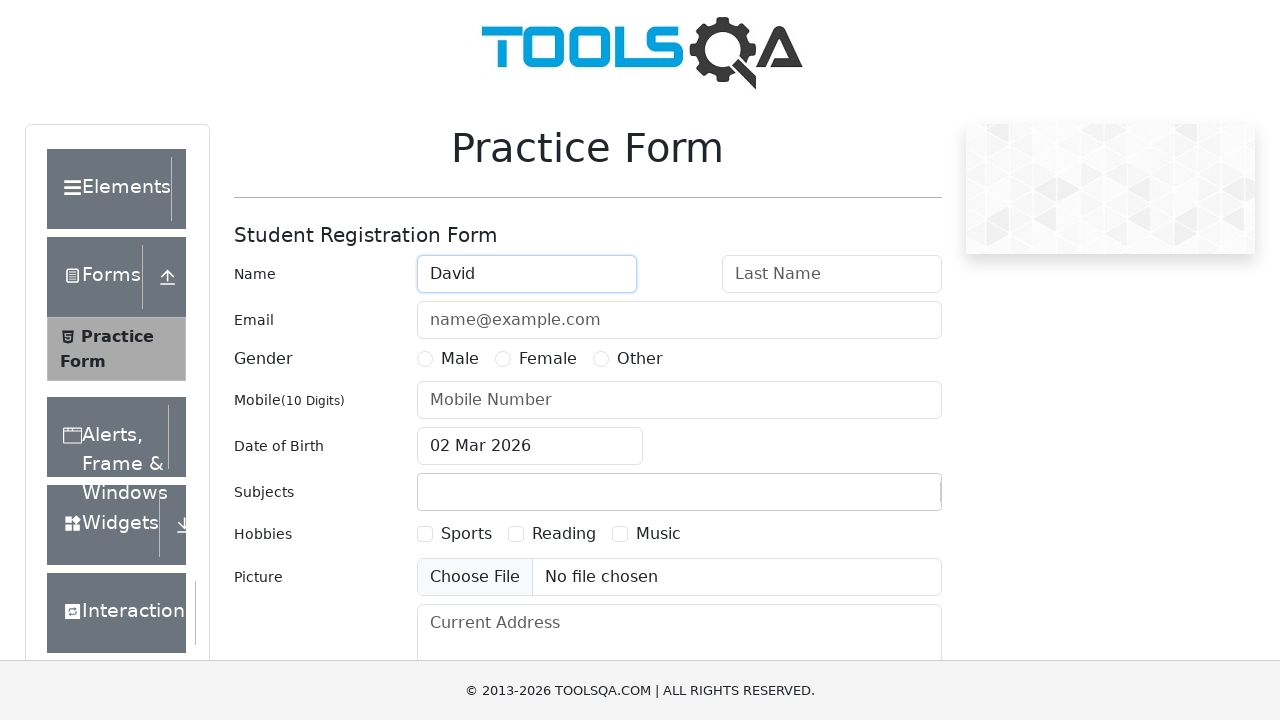

Filled last name with 'Brown' on #lastName
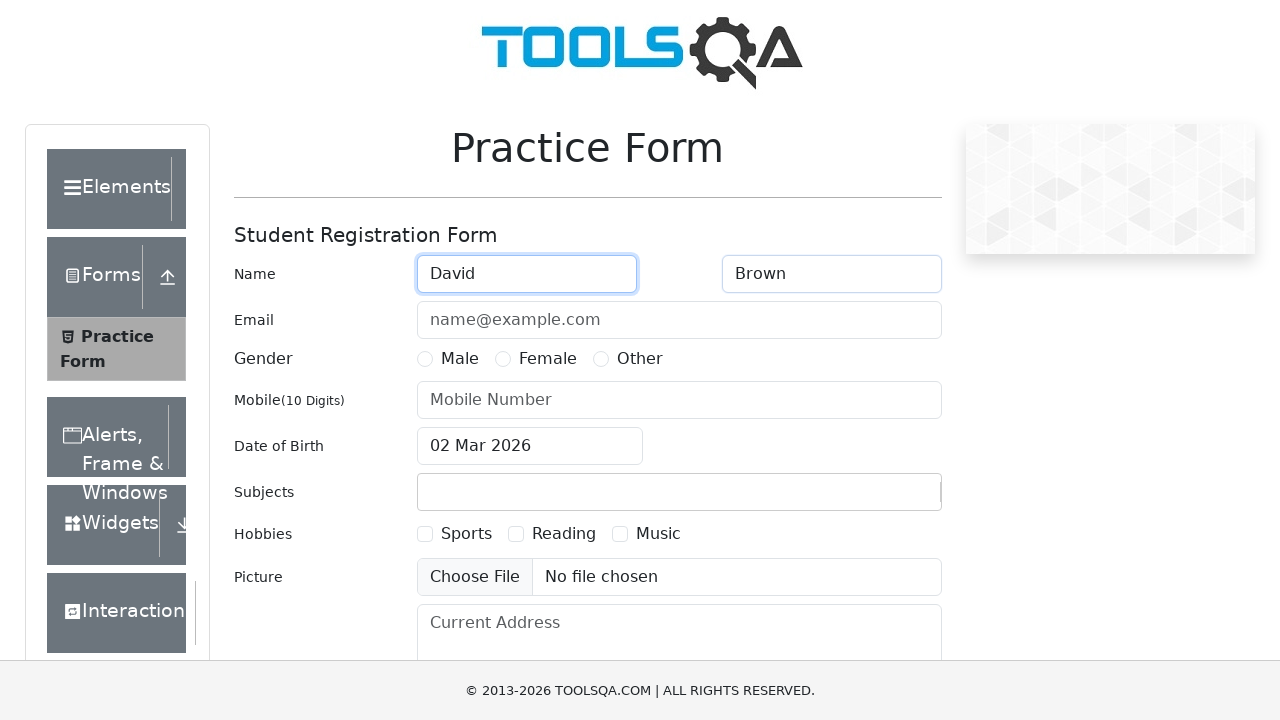

Selected 'Other' gender option at (640, 359) on label[for='gender-radio-3']
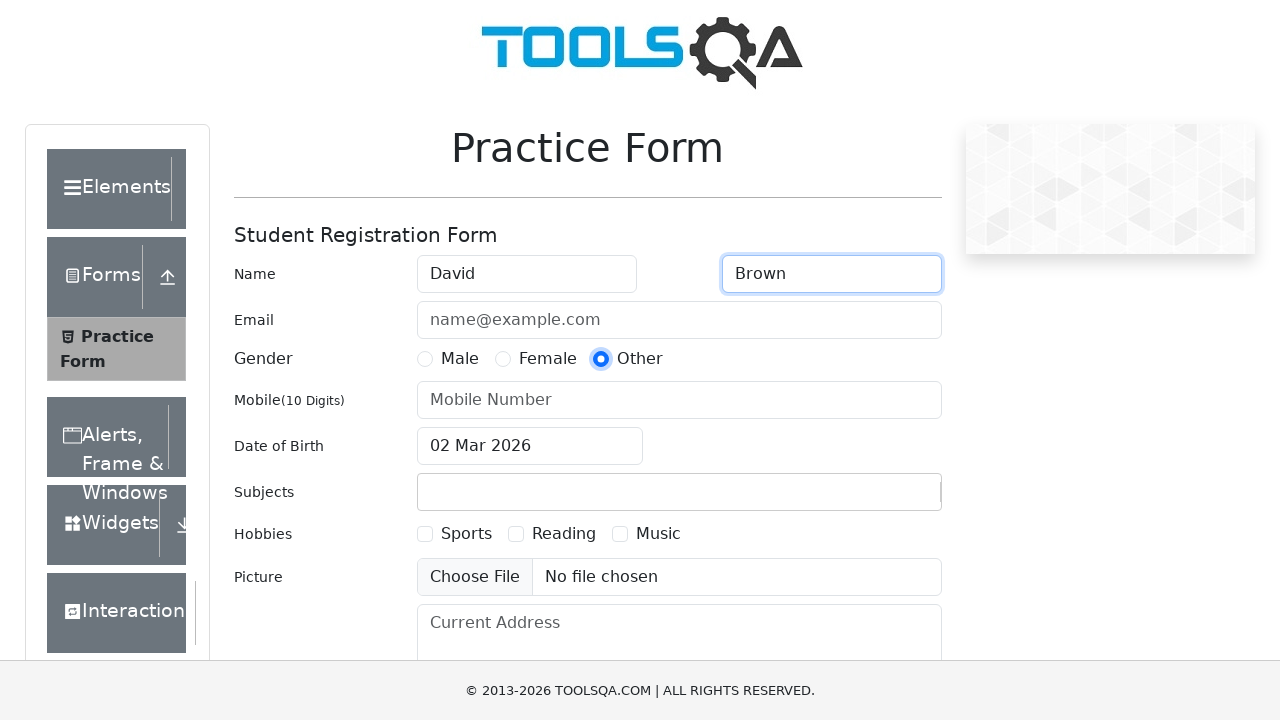

Filled phone number with '5551234567' on #userNumber
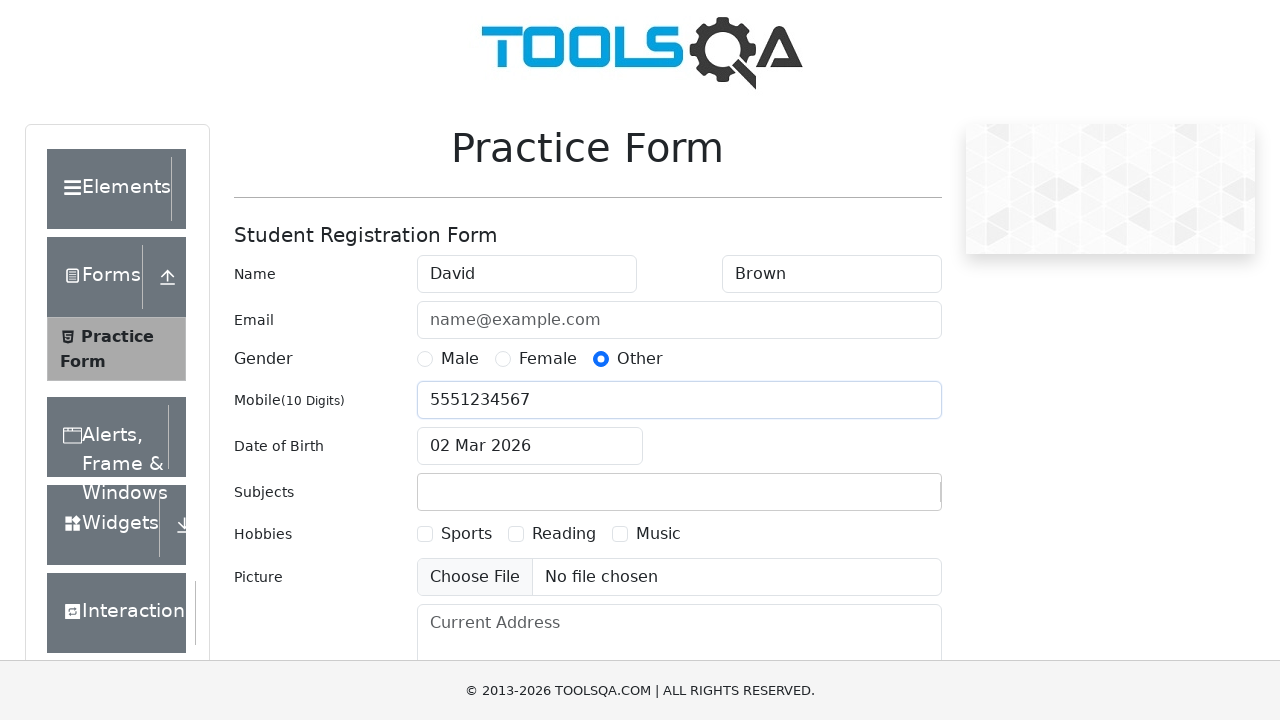

Opened date picker by clicking date input field at (530, 446) on #dateOfBirthInput
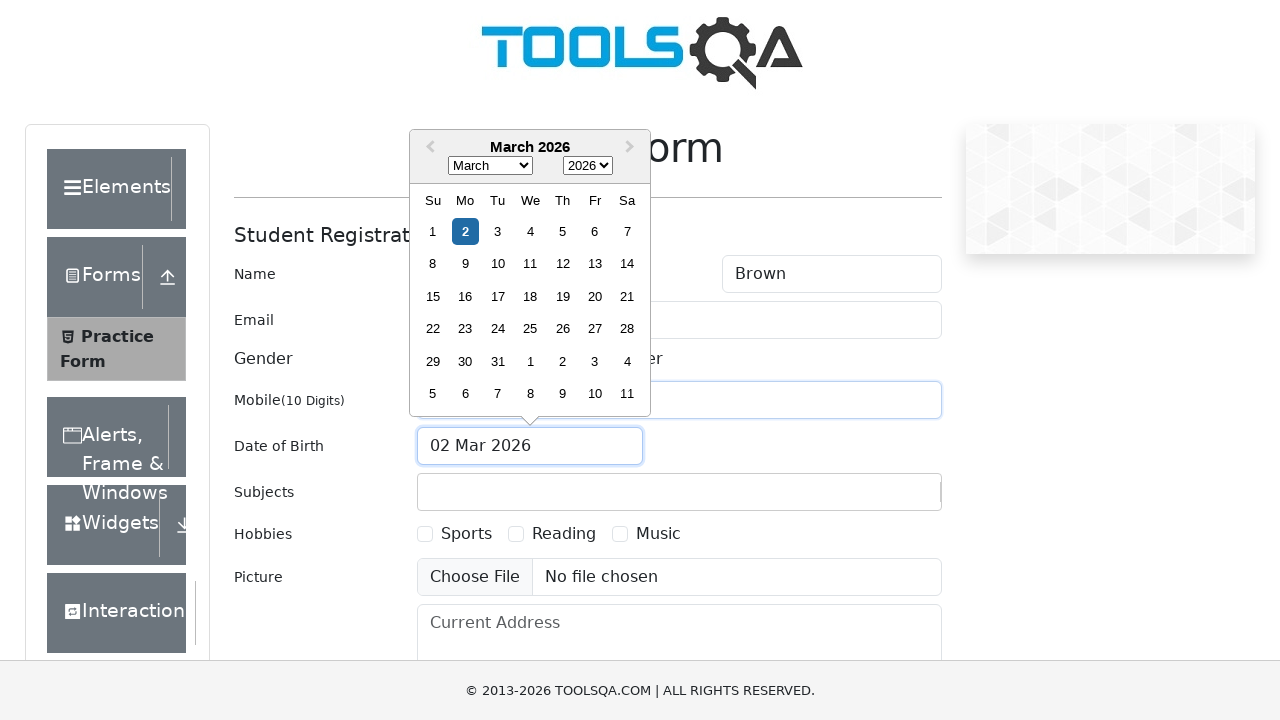

Selected 'January' from month dropdown on .react-datepicker__month-select
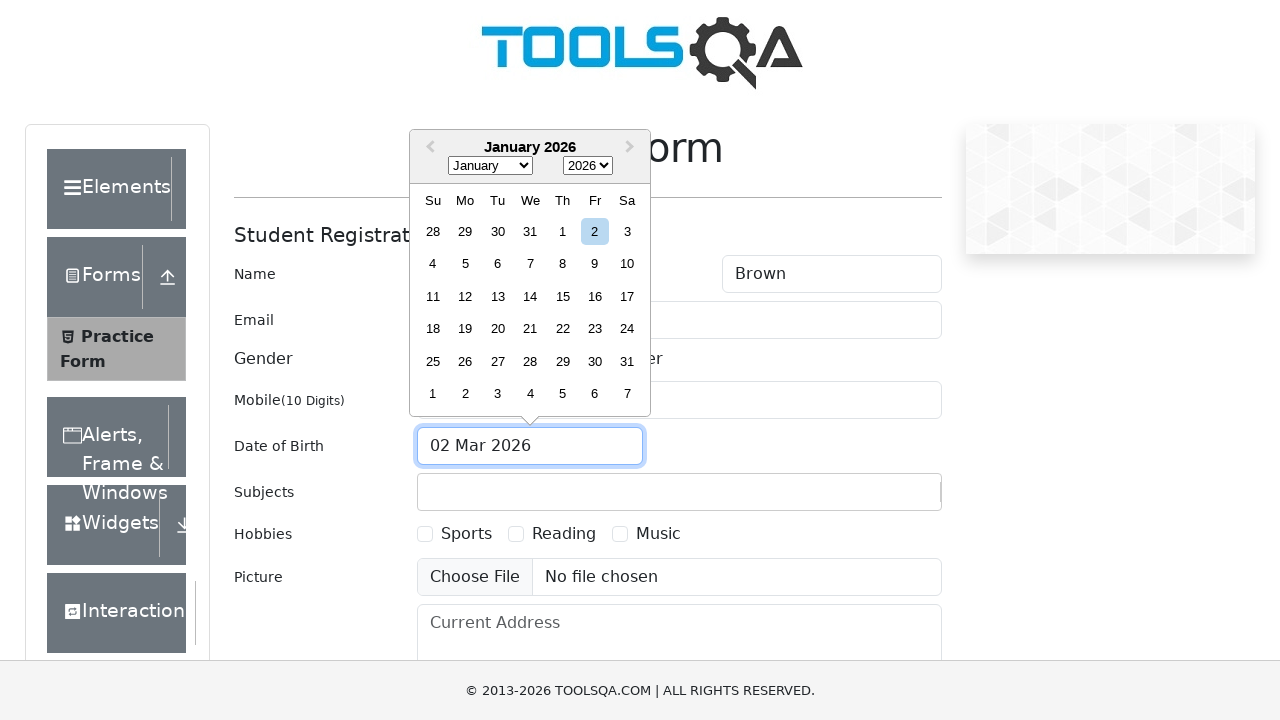

Selected '2000' from year dropdown on .react-datepicker__year-select
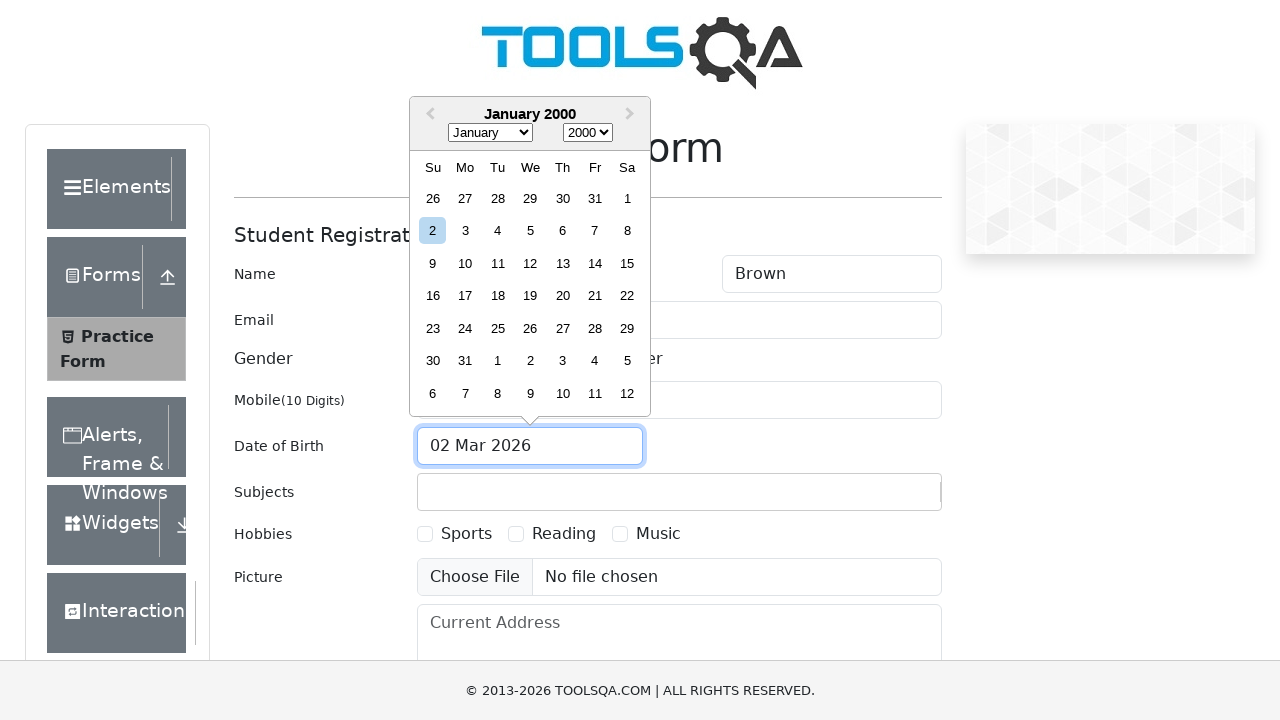

Selected day 1 from date picker calendar at (627, 198) on .react-datepicker__day--001:not(.react-datepicker__day--outside-month)
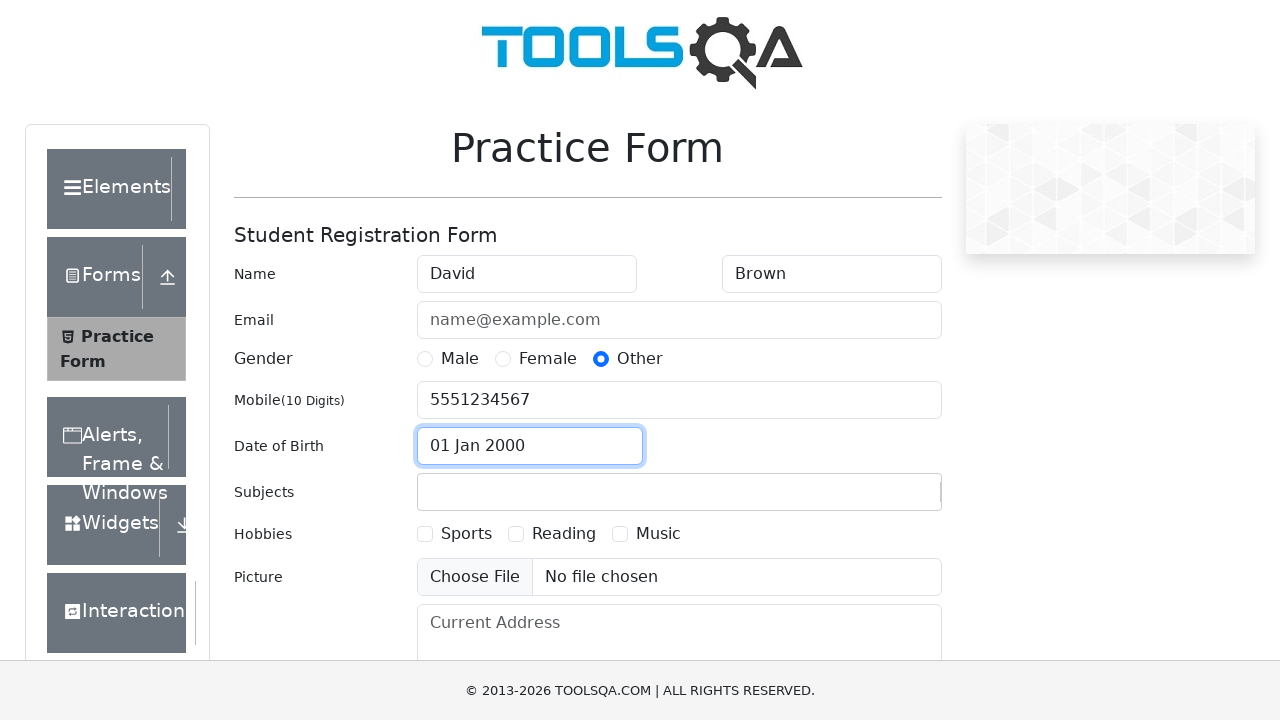

Scrolled submit button into view
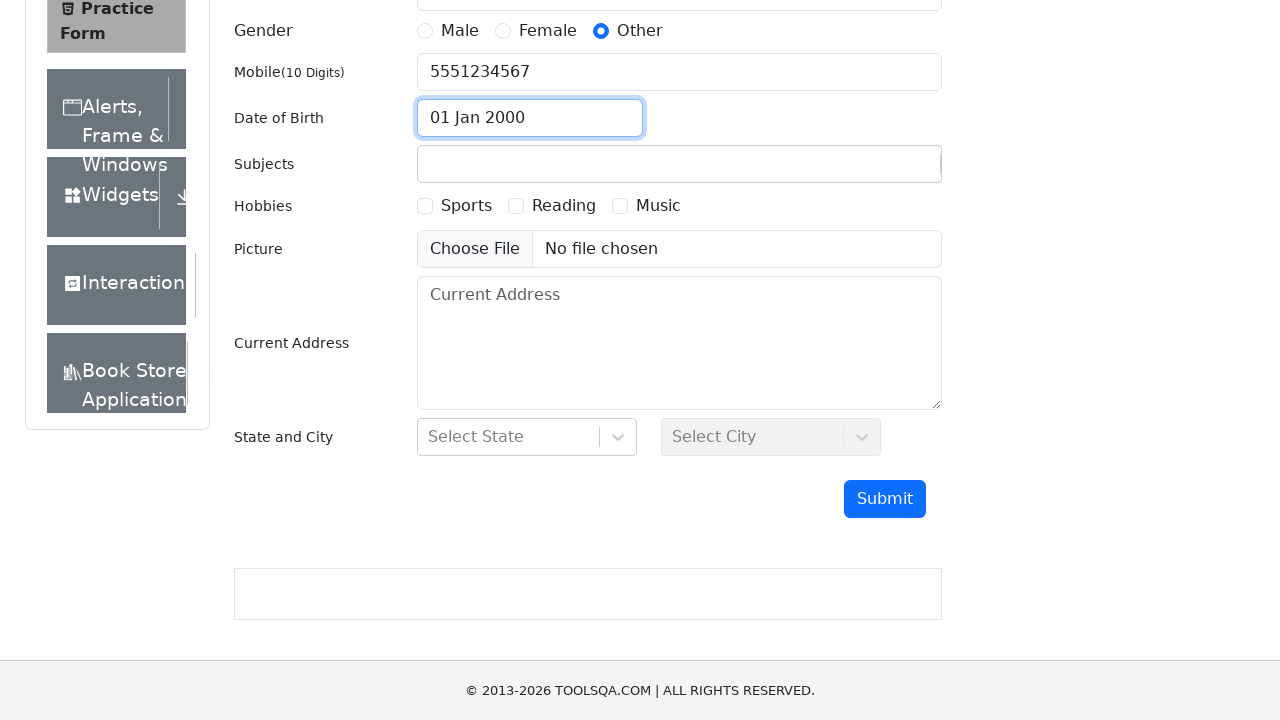

Clicked submit button to submit form at (885, 499) on #submit
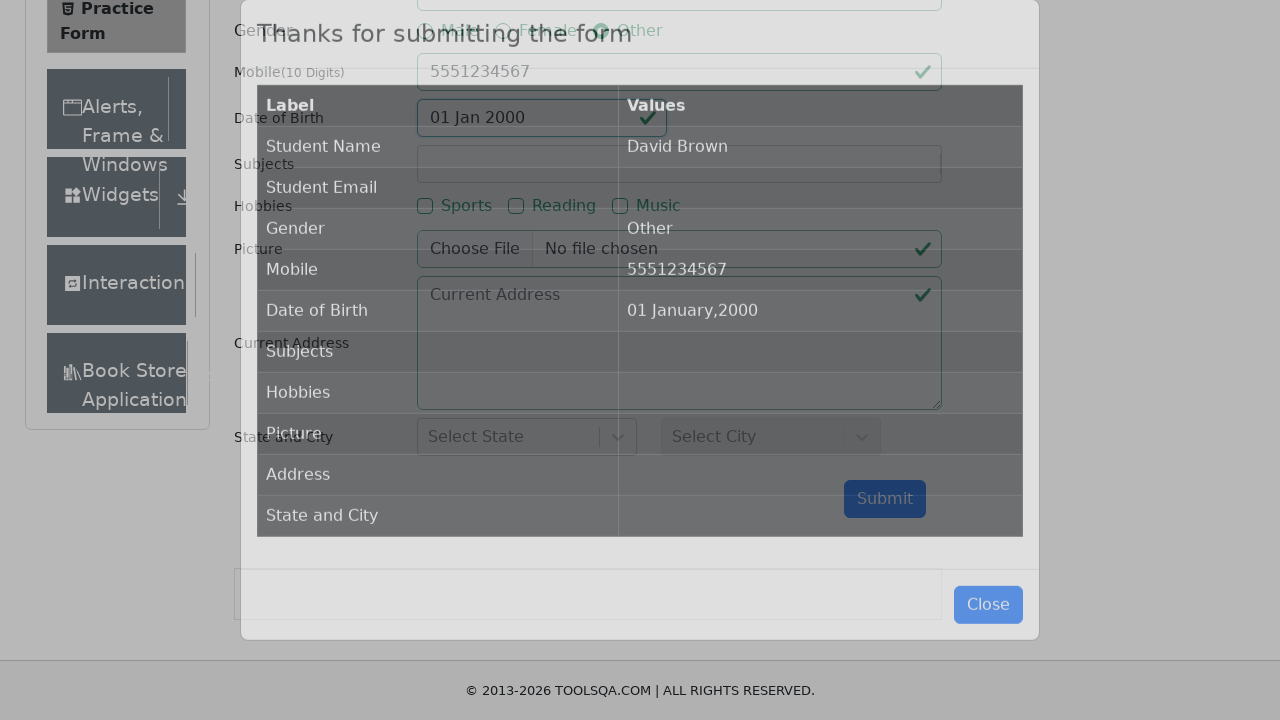

Results modal loaded successfully
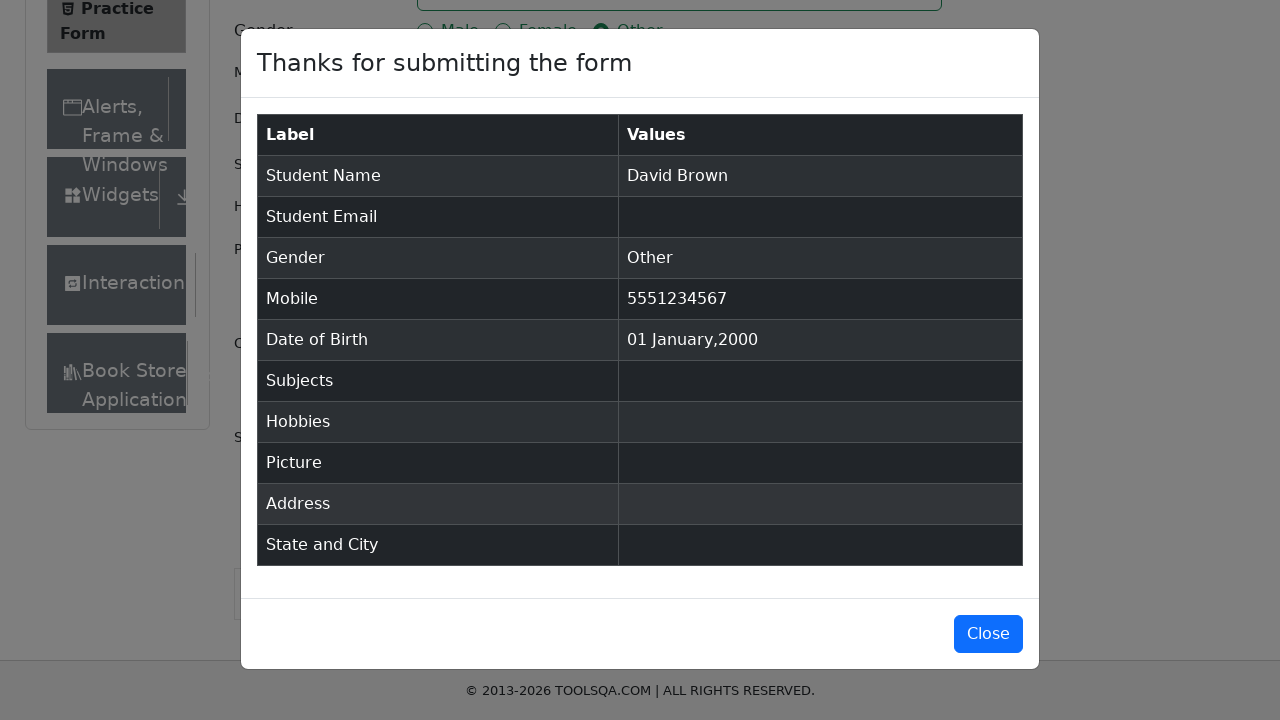

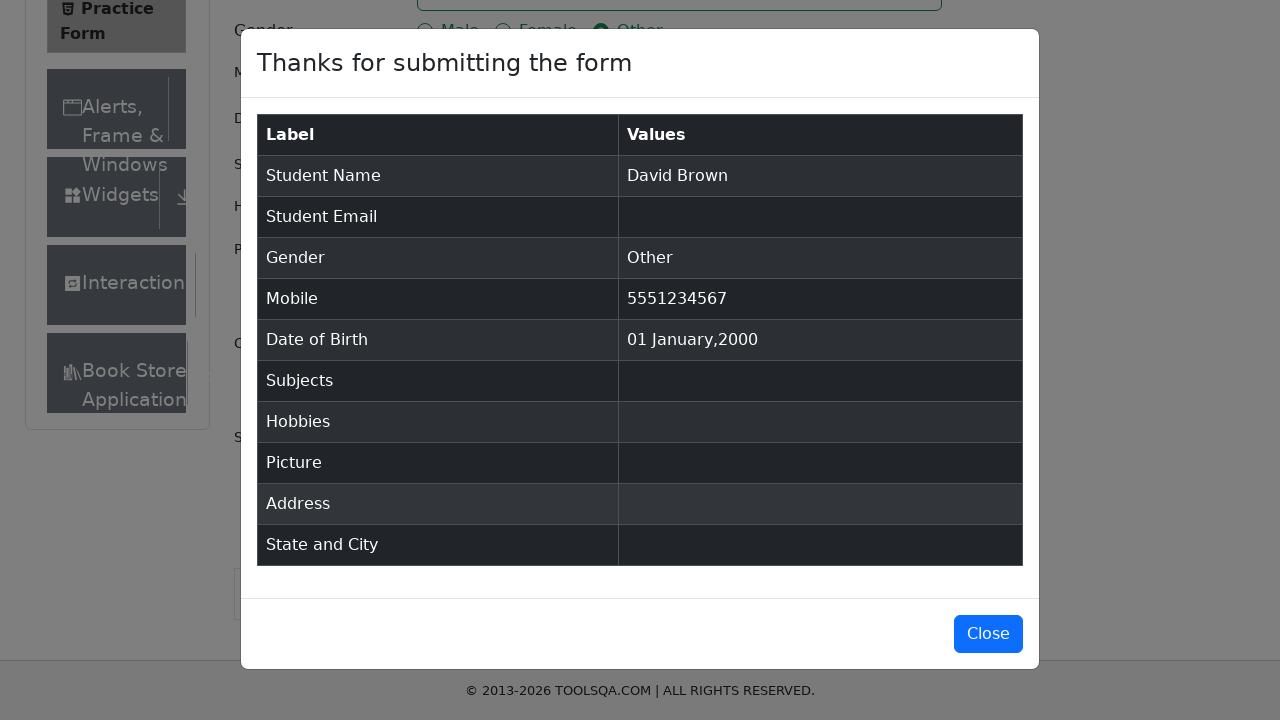